Opens VnExpress news website and scrolls to the bottom of the page

Starting URL: https://vnexpress.net/

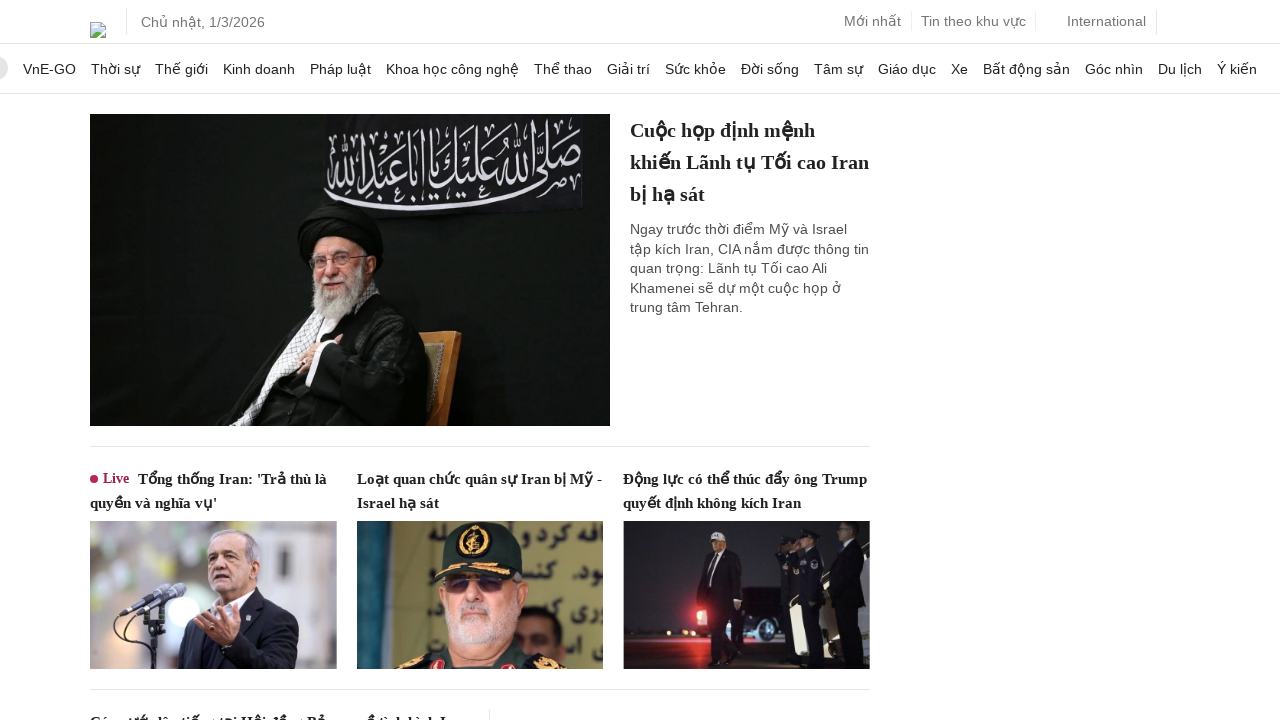

VnExpress news website loaded (DOM content ready)
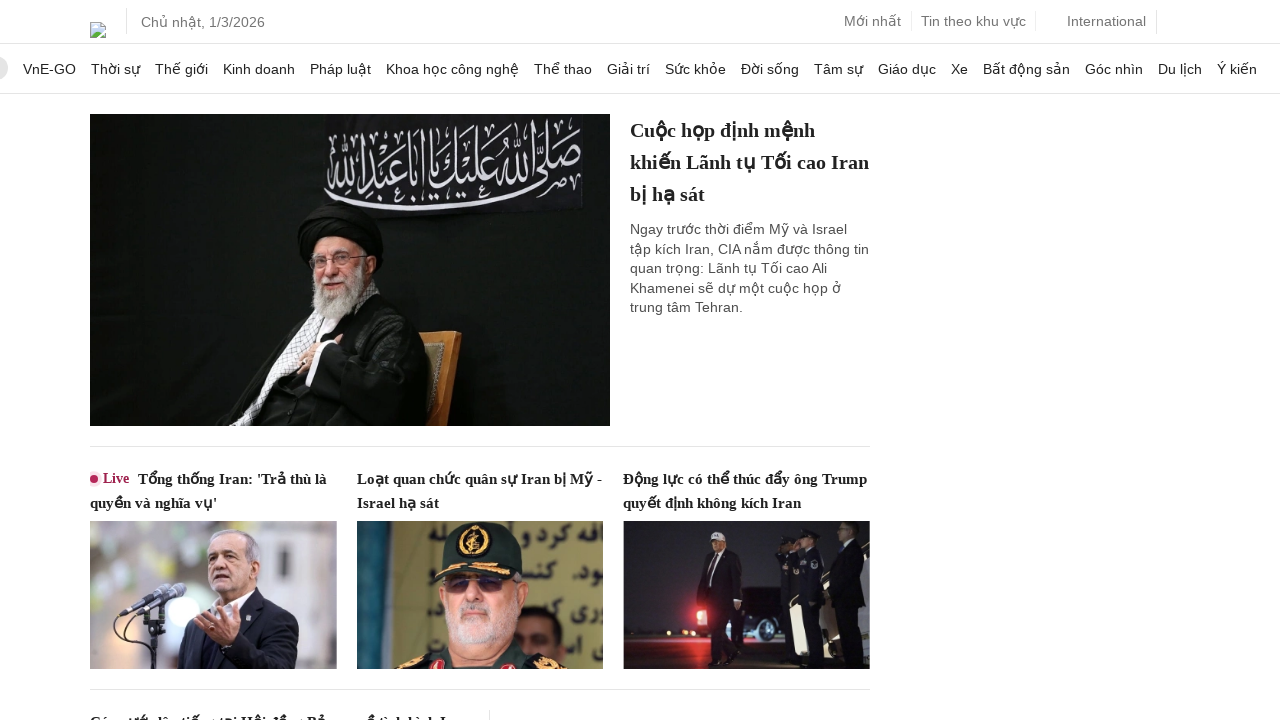

Scrolled to bottom of VnExpress page
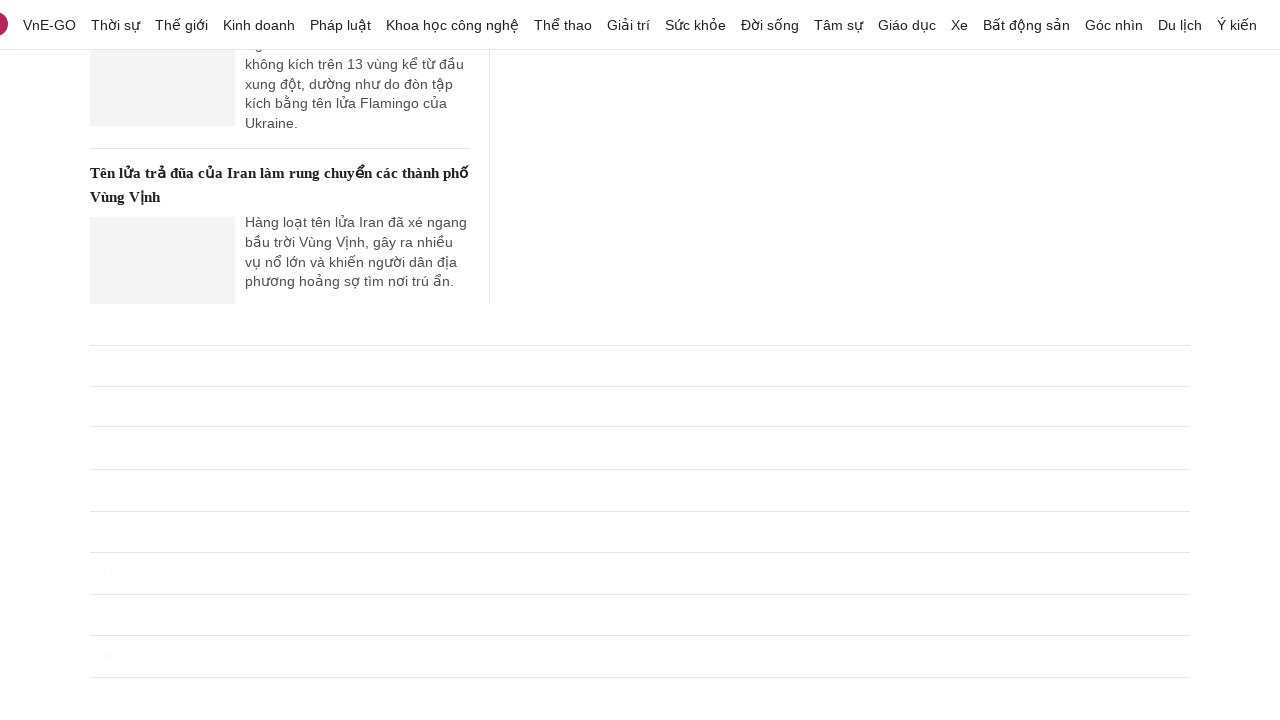

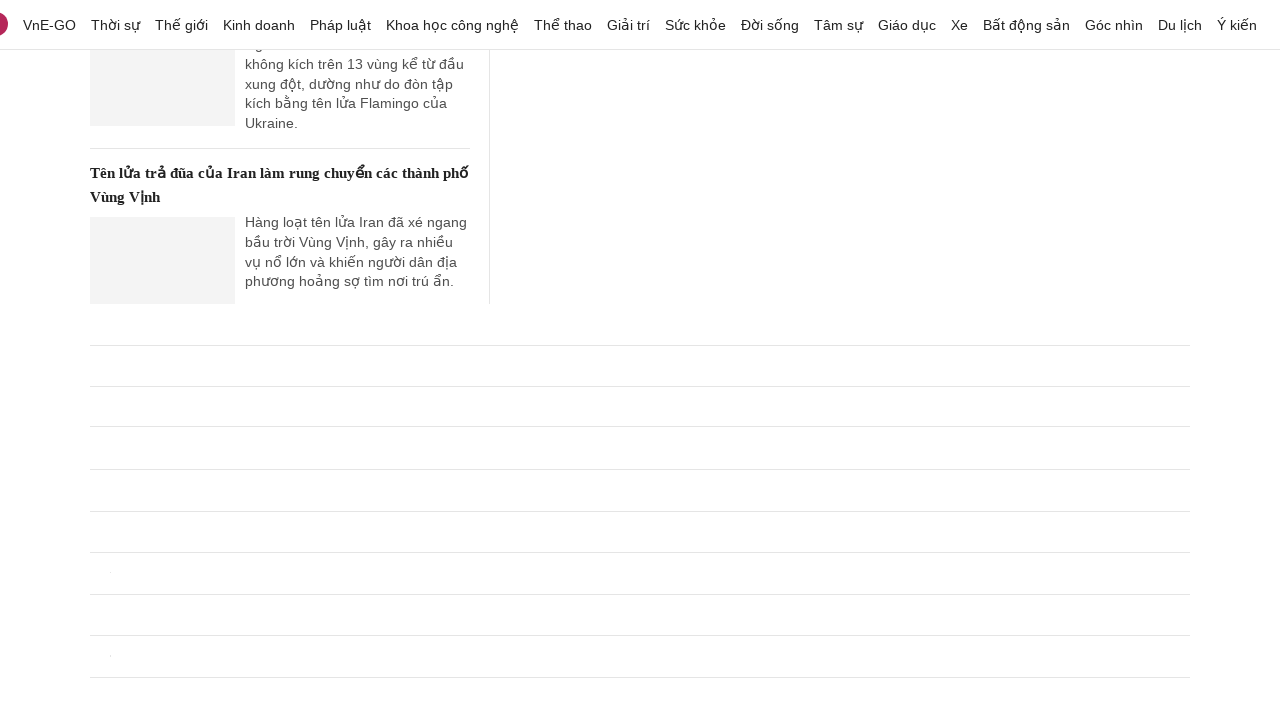